Tests radio button functionality by selecting a radio button and verifying it is selected

Starting URL: https://bonigarcia.dev/selenium-webdriver-java/web-form.html

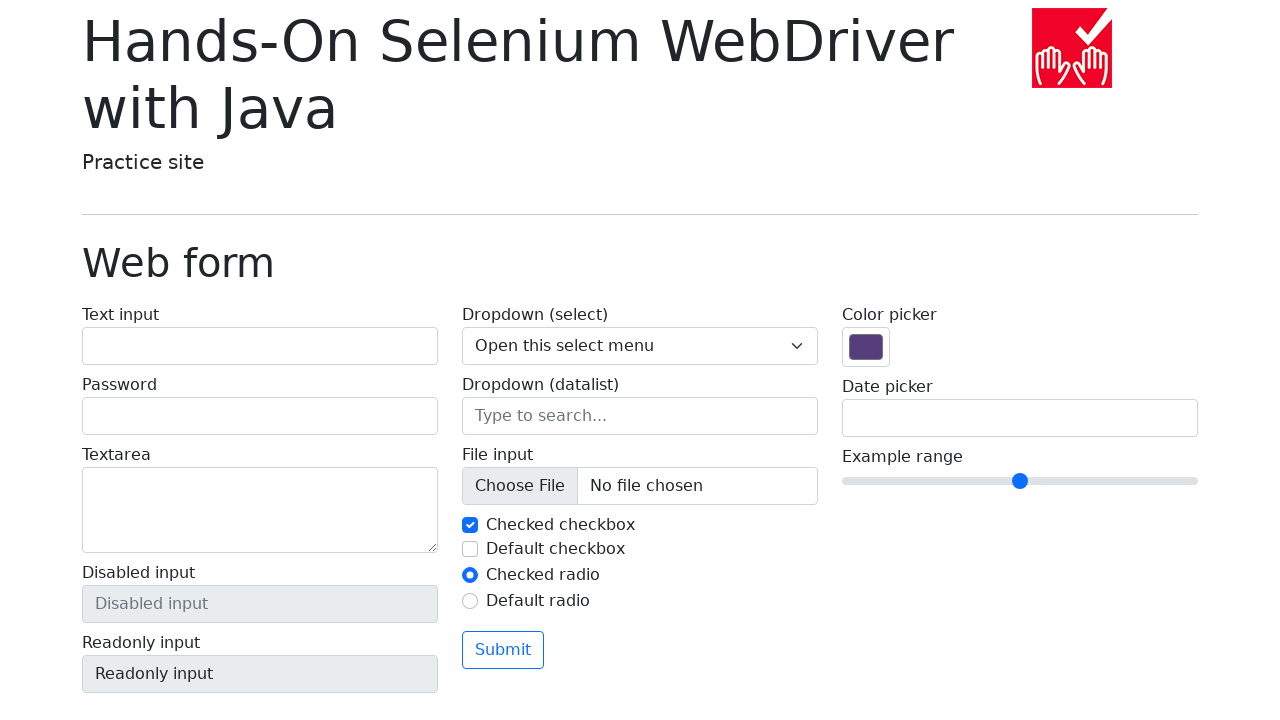

Checked the 'Default radio' radio button at (652, 601) on internal:text="Default radio"i
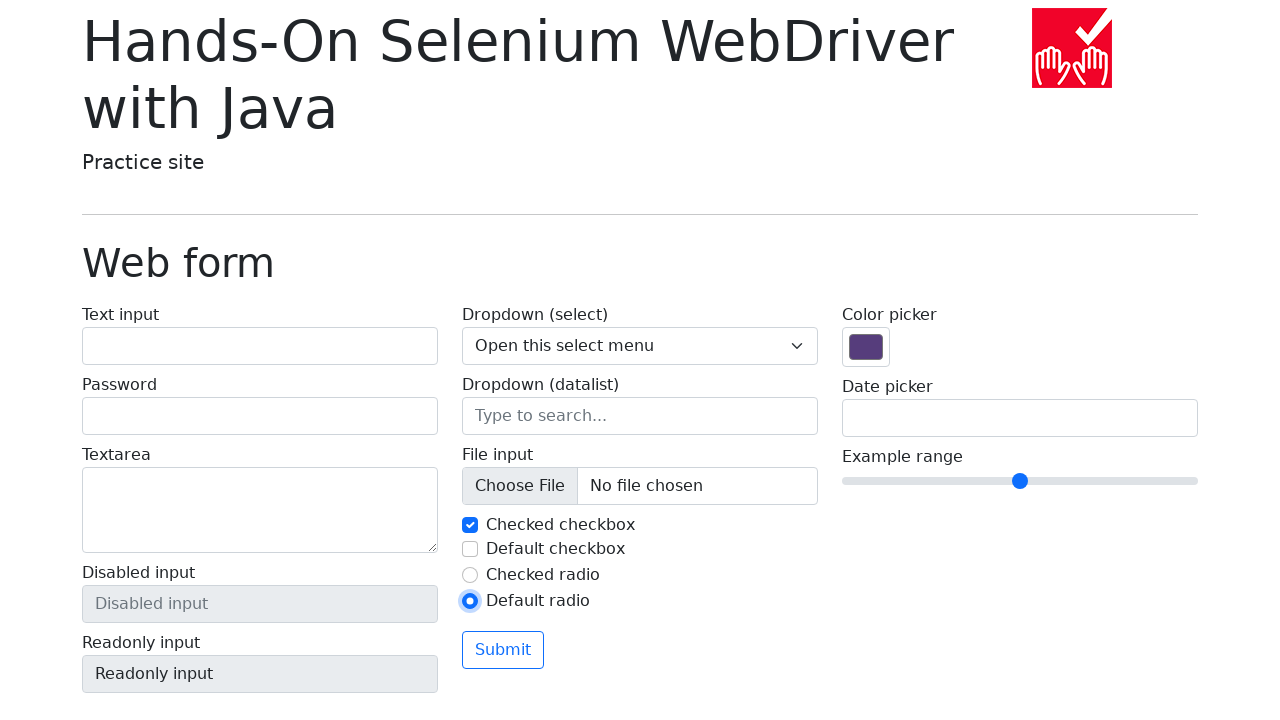

Verified that 'Default radio' radio button is checked
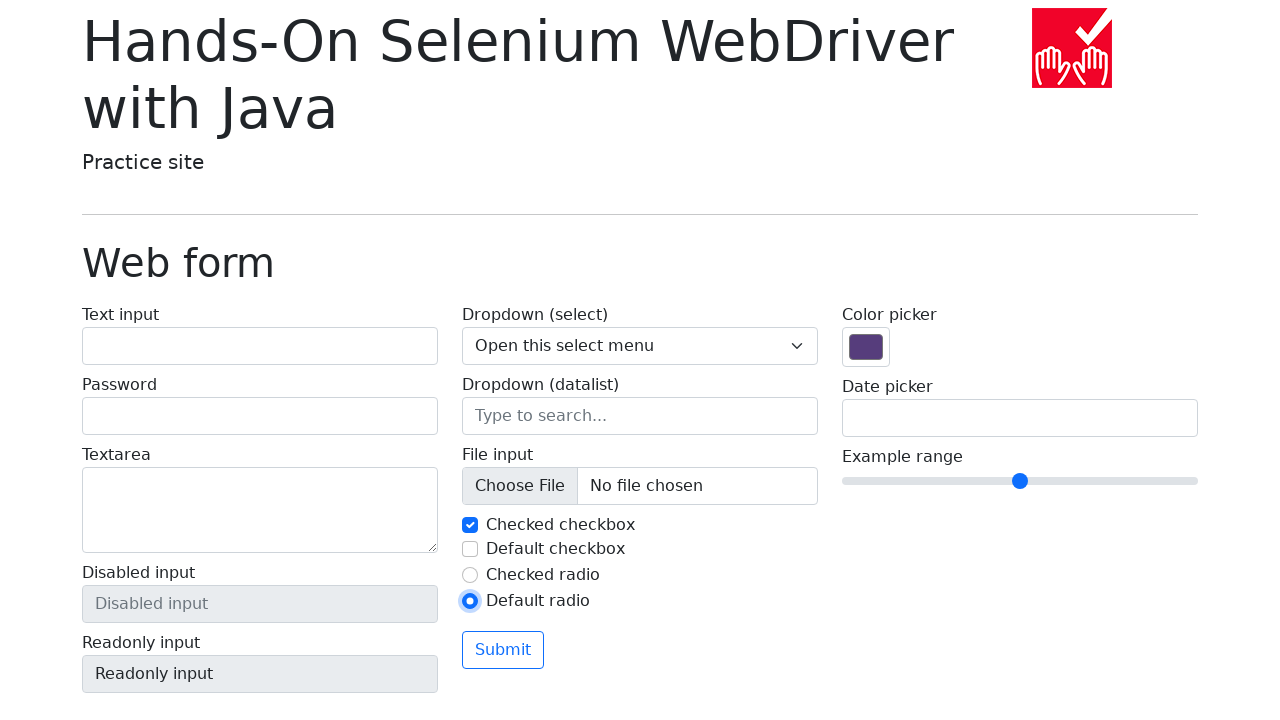

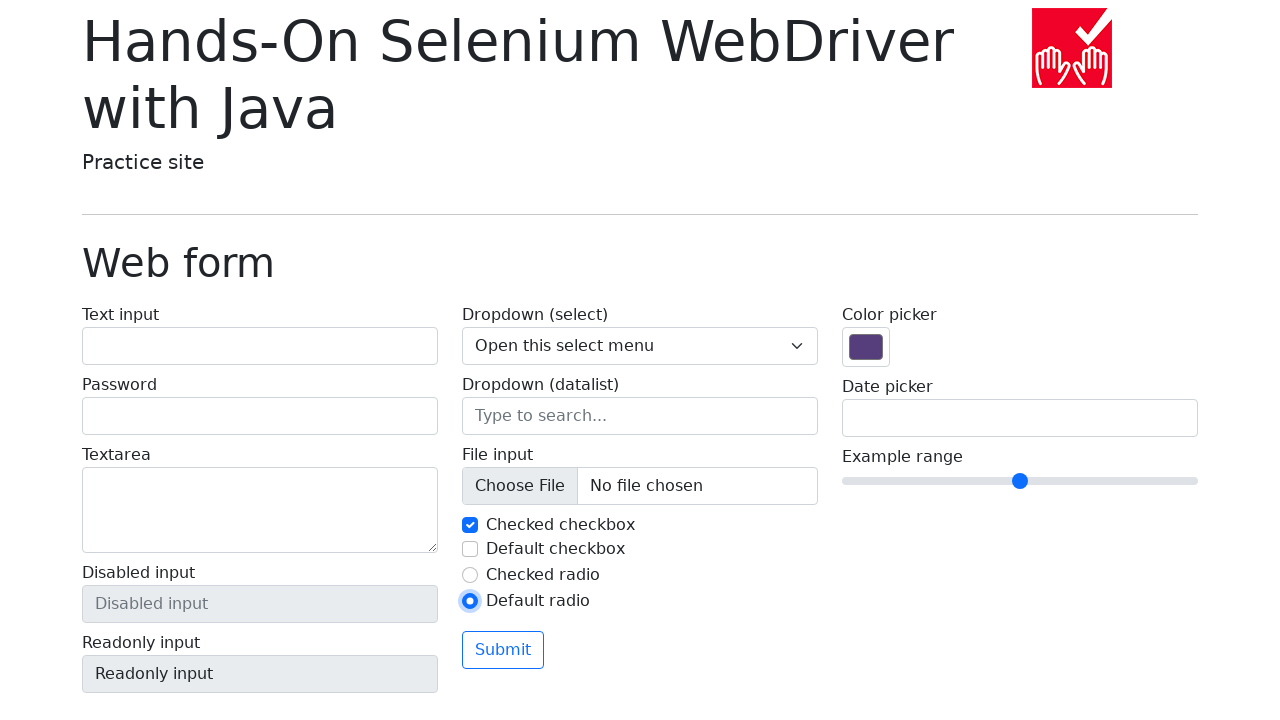